Navigates to Yahoo Japan homepage, scrolls to the "Service List" link at the bottom of the page, and clicks on it.

Starting URL: https://www.yahoo.co.jp/

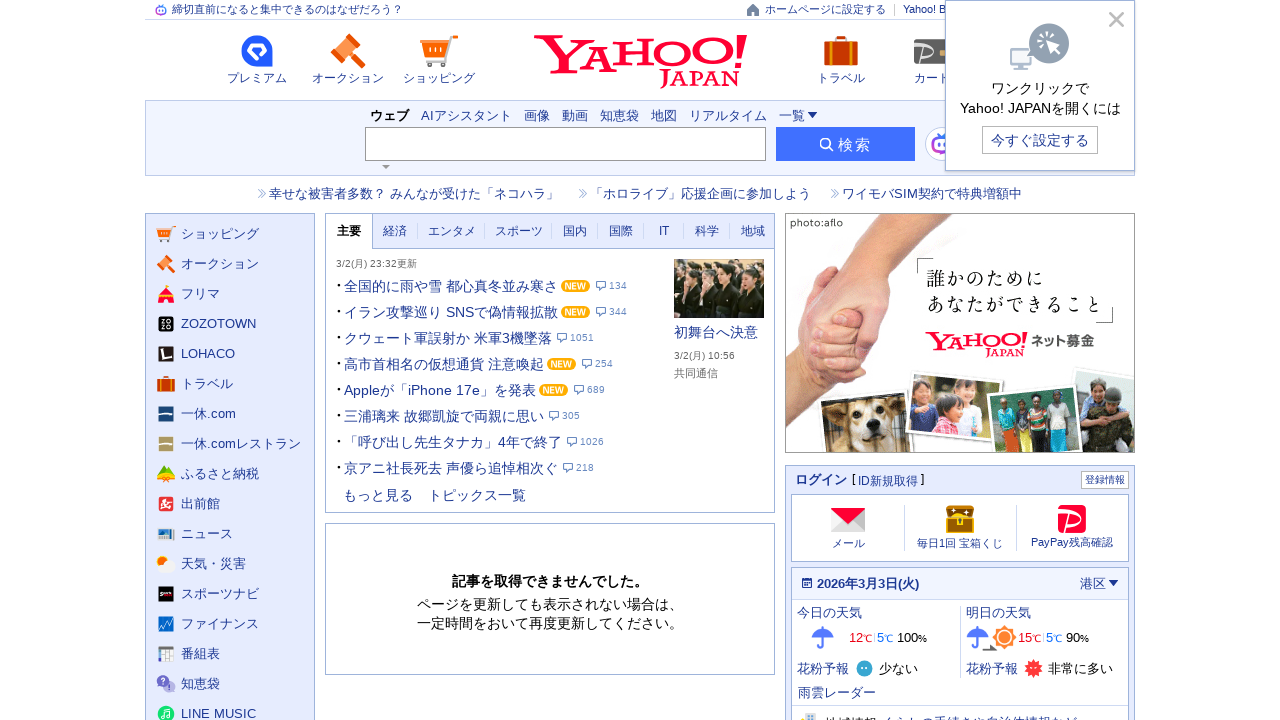

Navigated to Yahoo Japan homepage
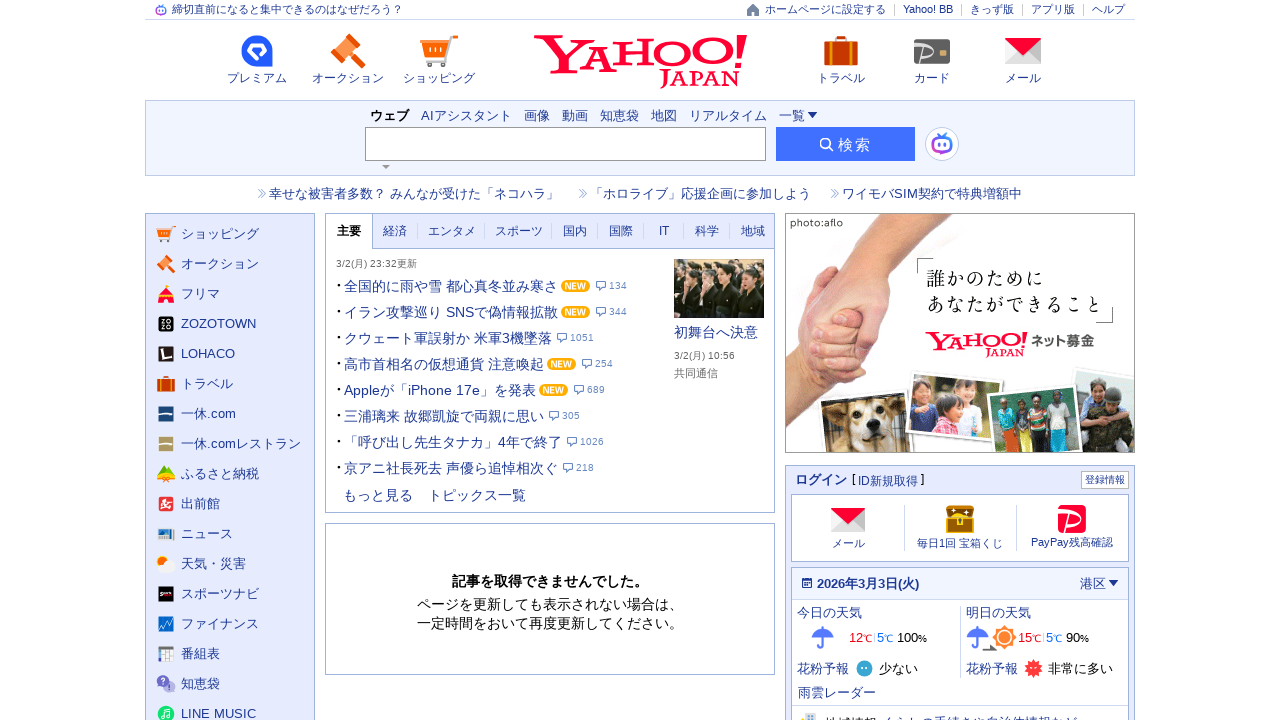

Scrolled to 'Service List' link at bottom of page
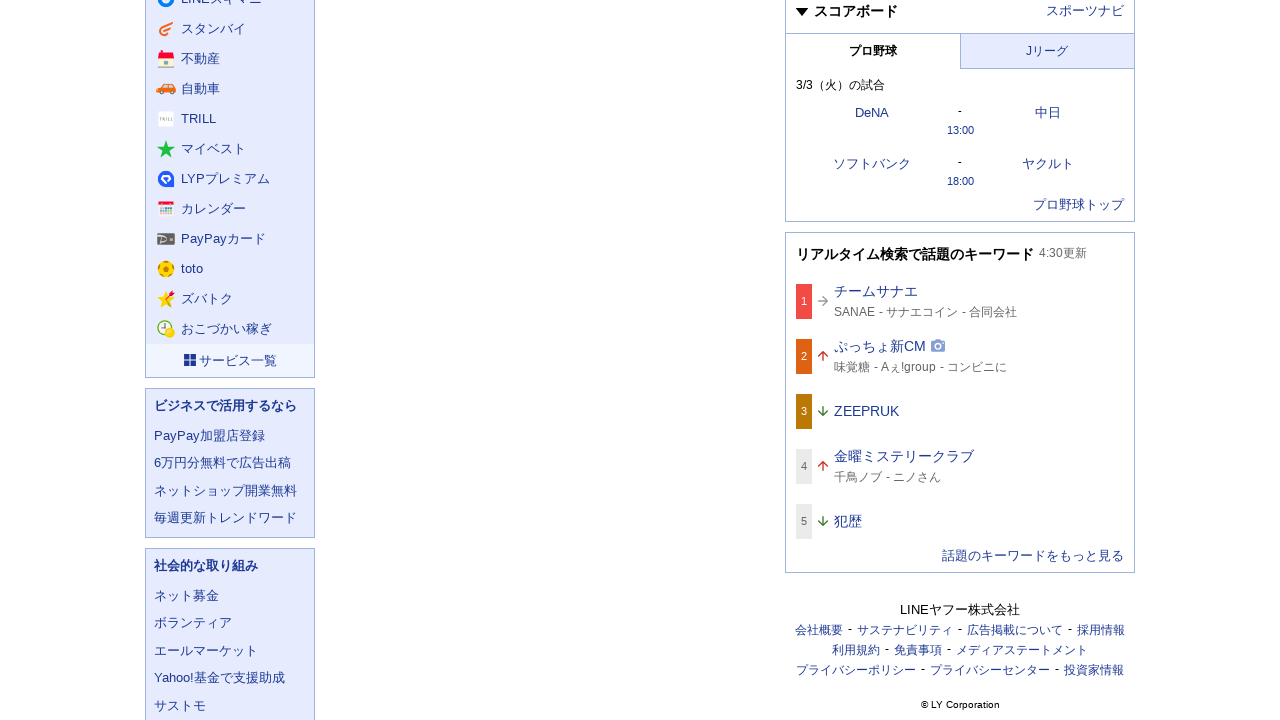

Clicked 'Service List' link at (238, 360) on xpath=//*[@id="ToolFooter"]/a/dl/dt/span
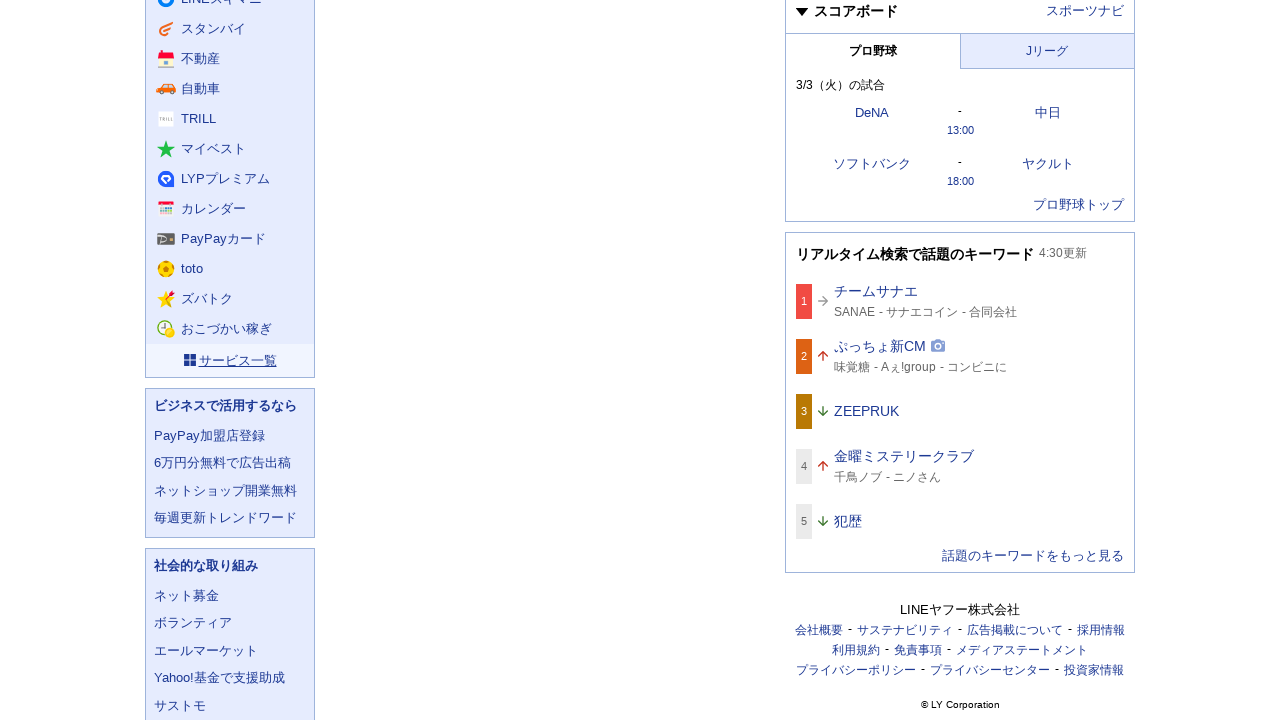

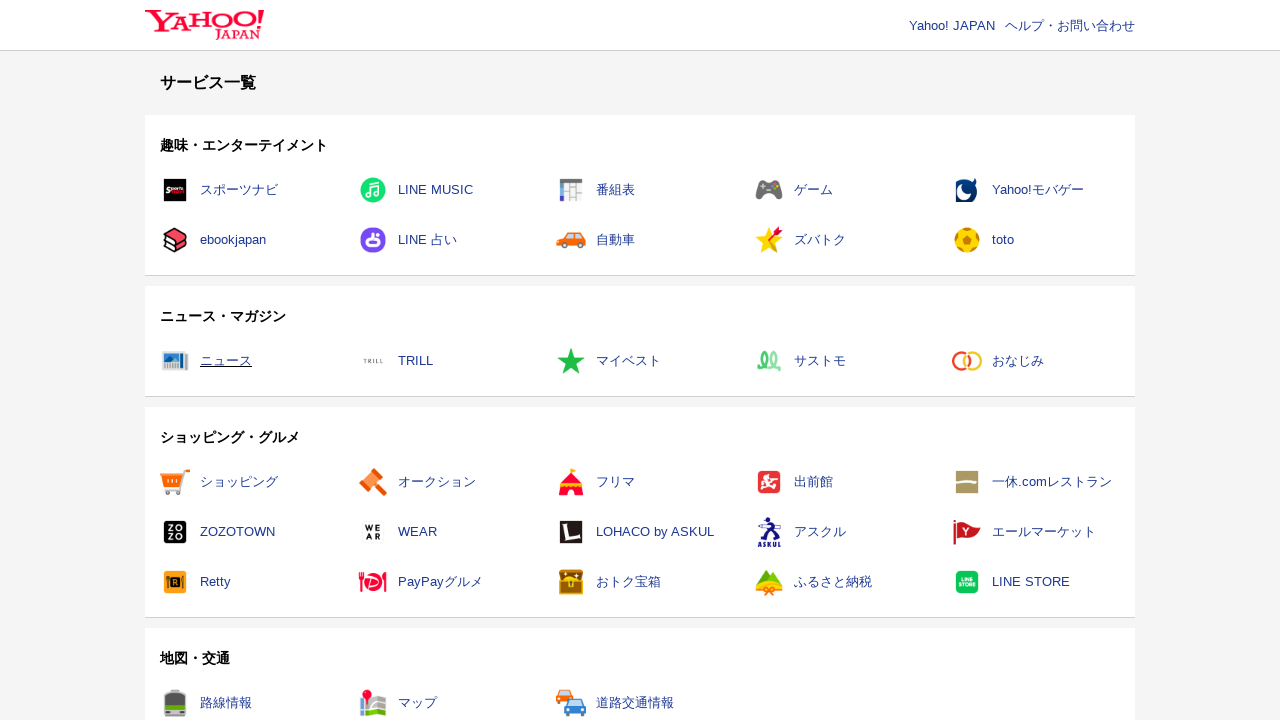